Tests link navigation on a practice page by locating footer links, clicking on links in the first column to open them in new tabs, and switching between the opened tabs to verify they loaded.

Starting URL: http://qaclickacademy.com/practice.php

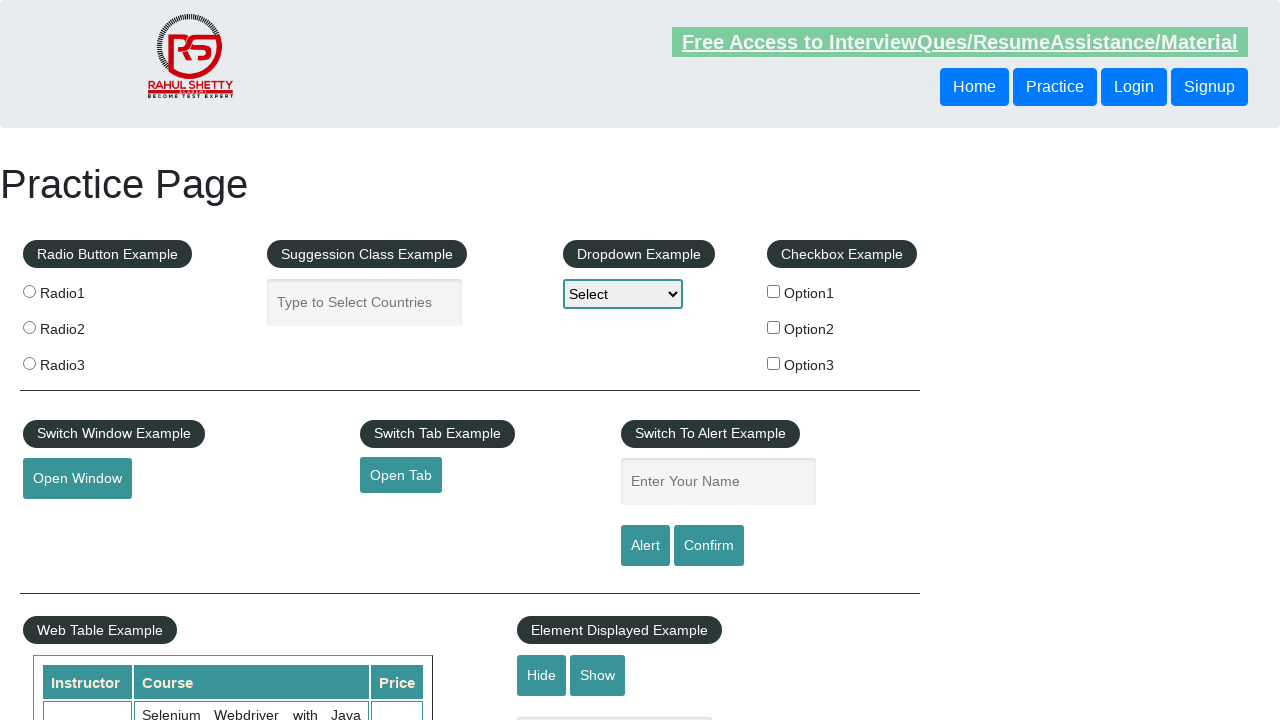

Footer section with ID 'gf-BIG' loaded
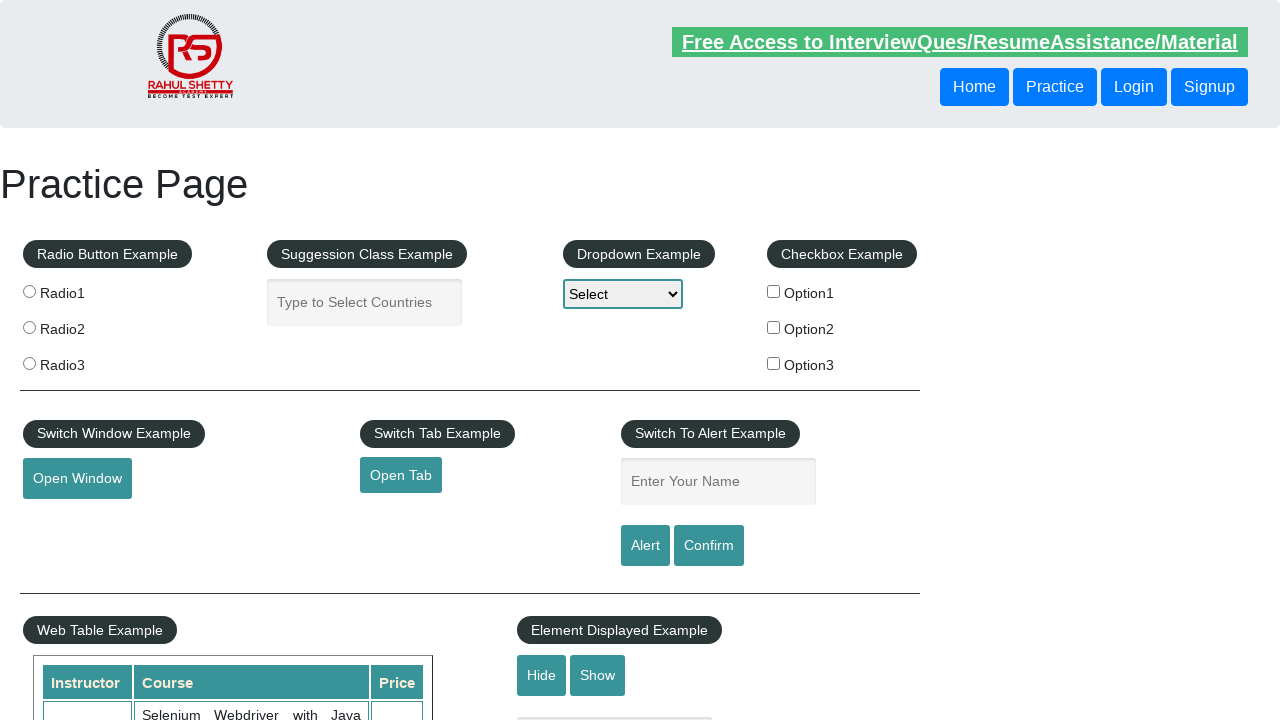

Located first column footer links
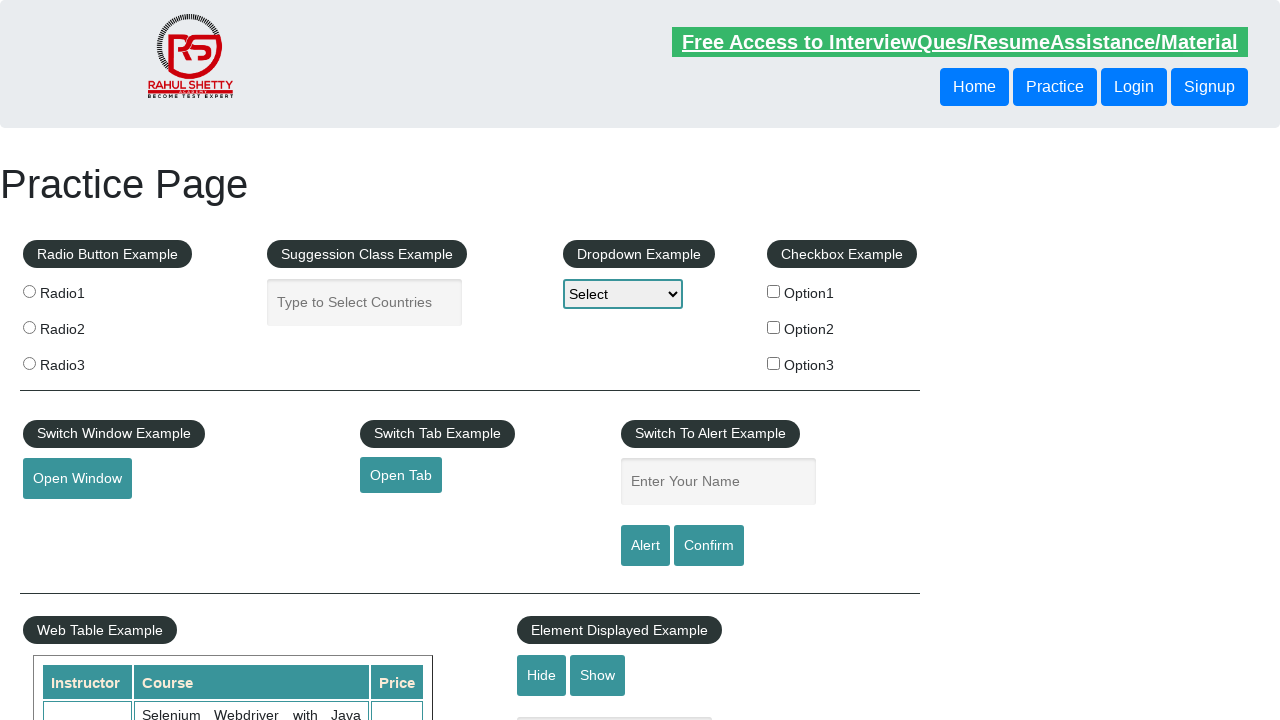

Found 5 links in first column
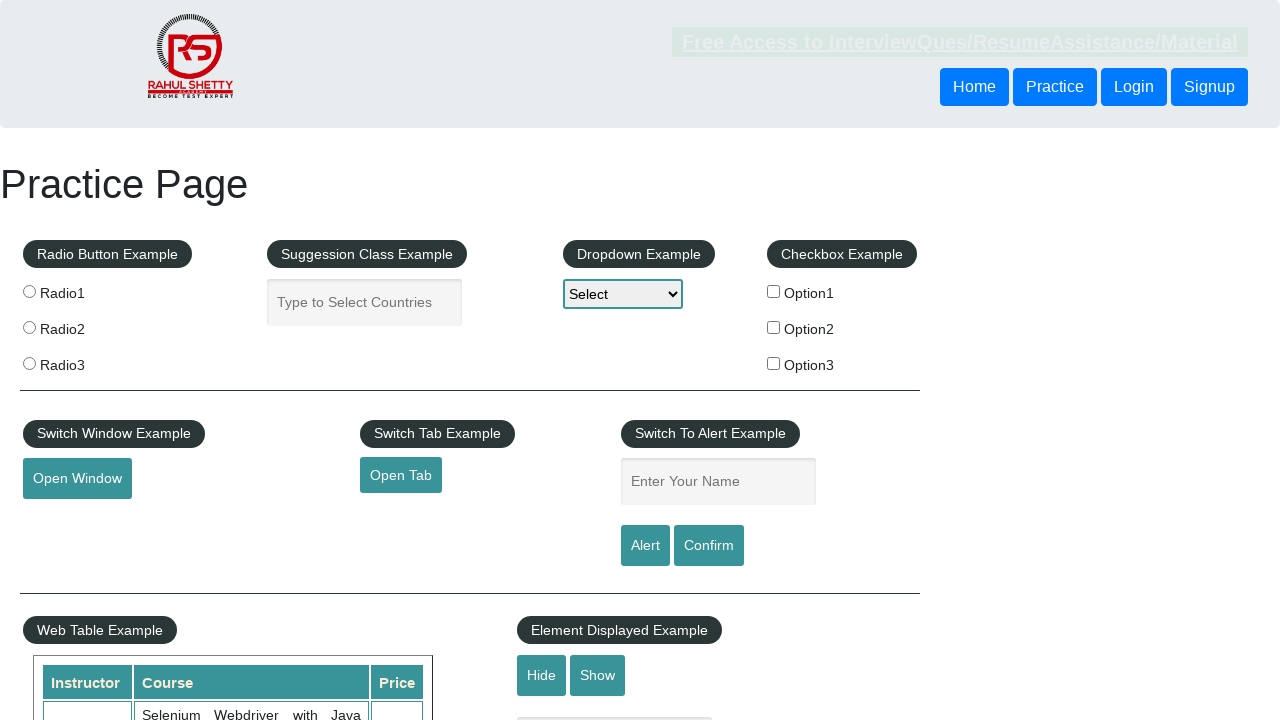

Opened link at index 1 in new tab using Ctrl+Click at (68, 520) on xpath=//div[@id='gf-BIG']//table/tbody/tr/td[1]/ul//a >> nth=1
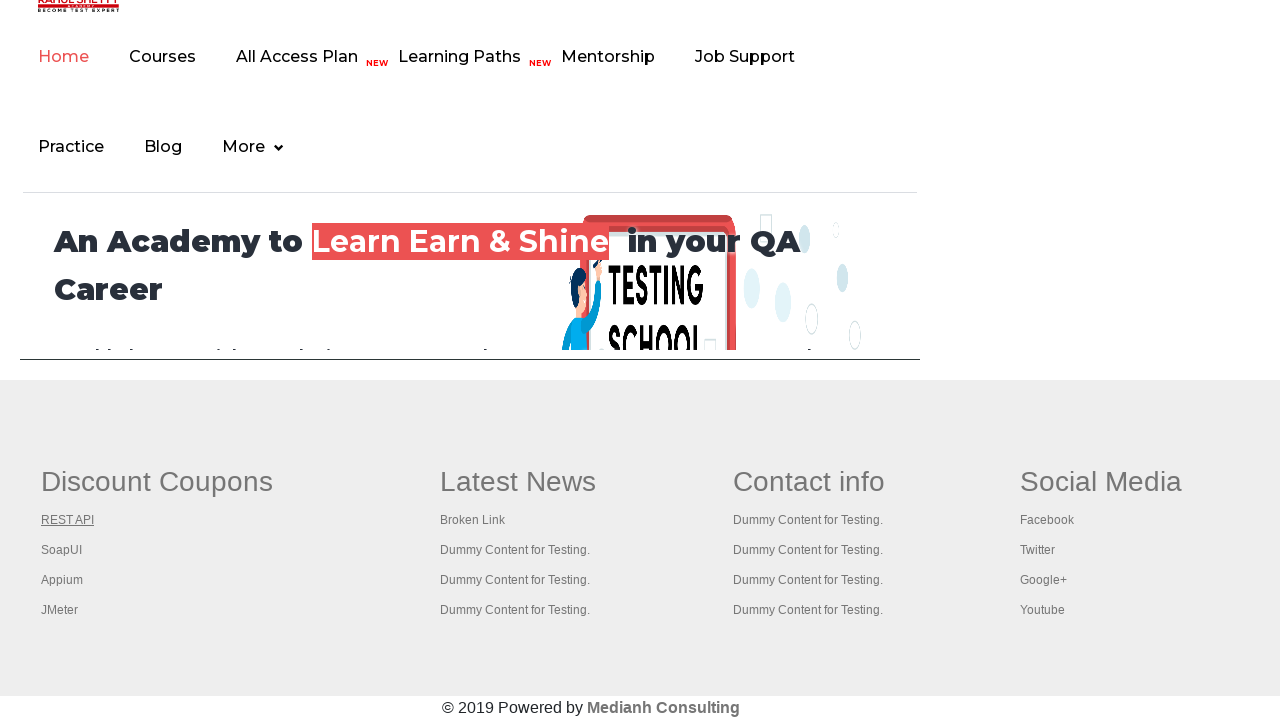

Waited 2 seconds for tab to load
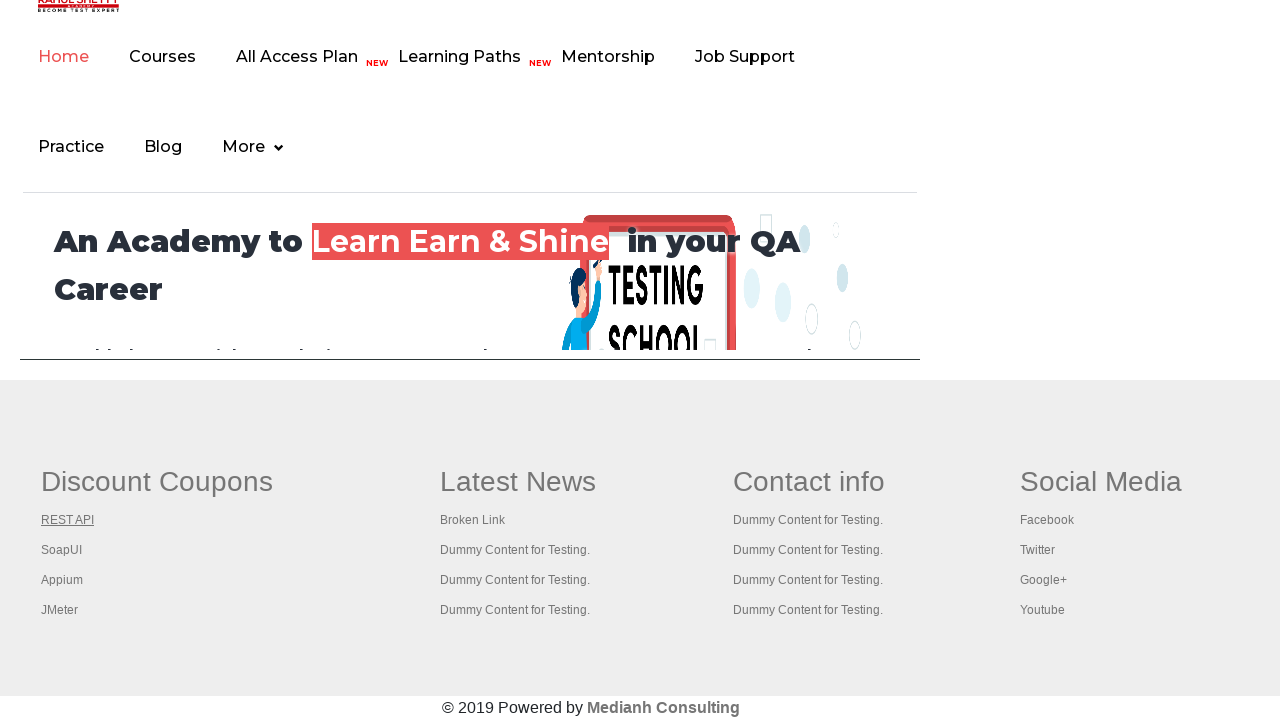

Opened link at index 2 in new tab using Ctrl+Click at (62, 550) on xpath=//div[@id='gf-BIG']//table/tbody/tr/td[1]/ul//a >> nth=2
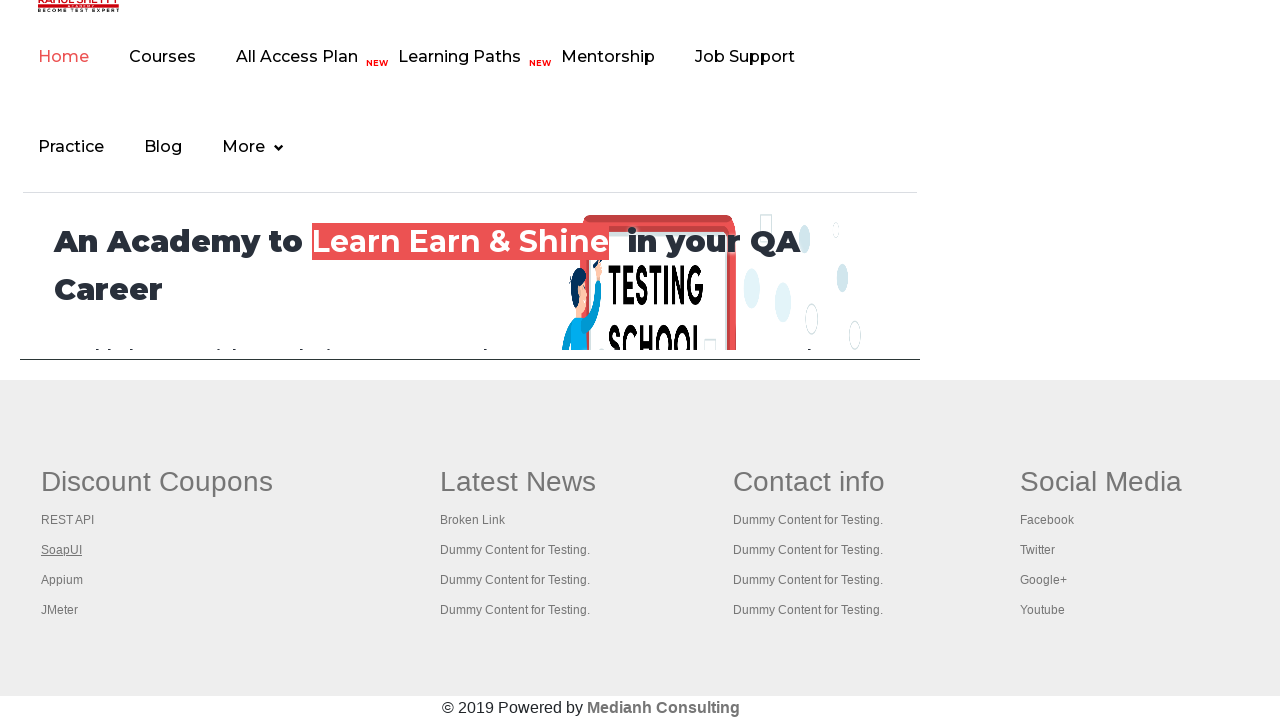

Waited 2 seconds for tab to load
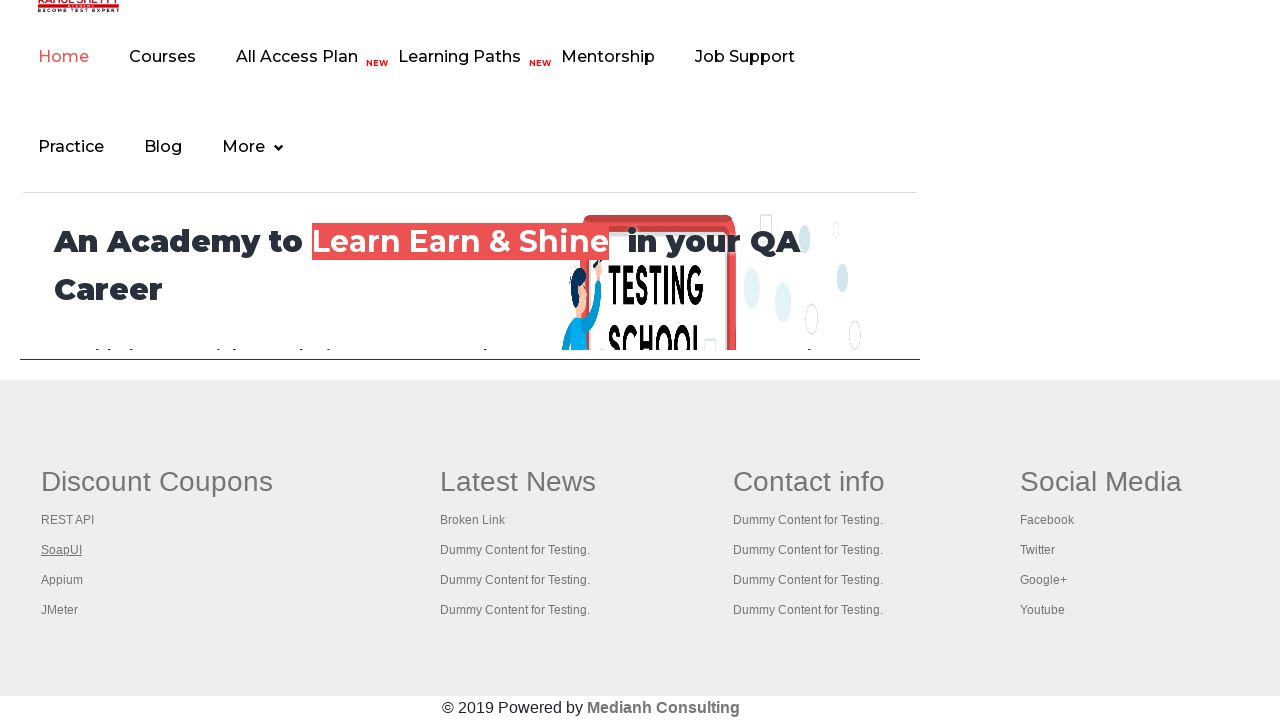

Opened link at index 3 in new tab using Ctrl+Click at (62, 580) on xpath=//div[@id='gf-BIG']//table/tbody/tr/td[1]/ul//a >> nth=3
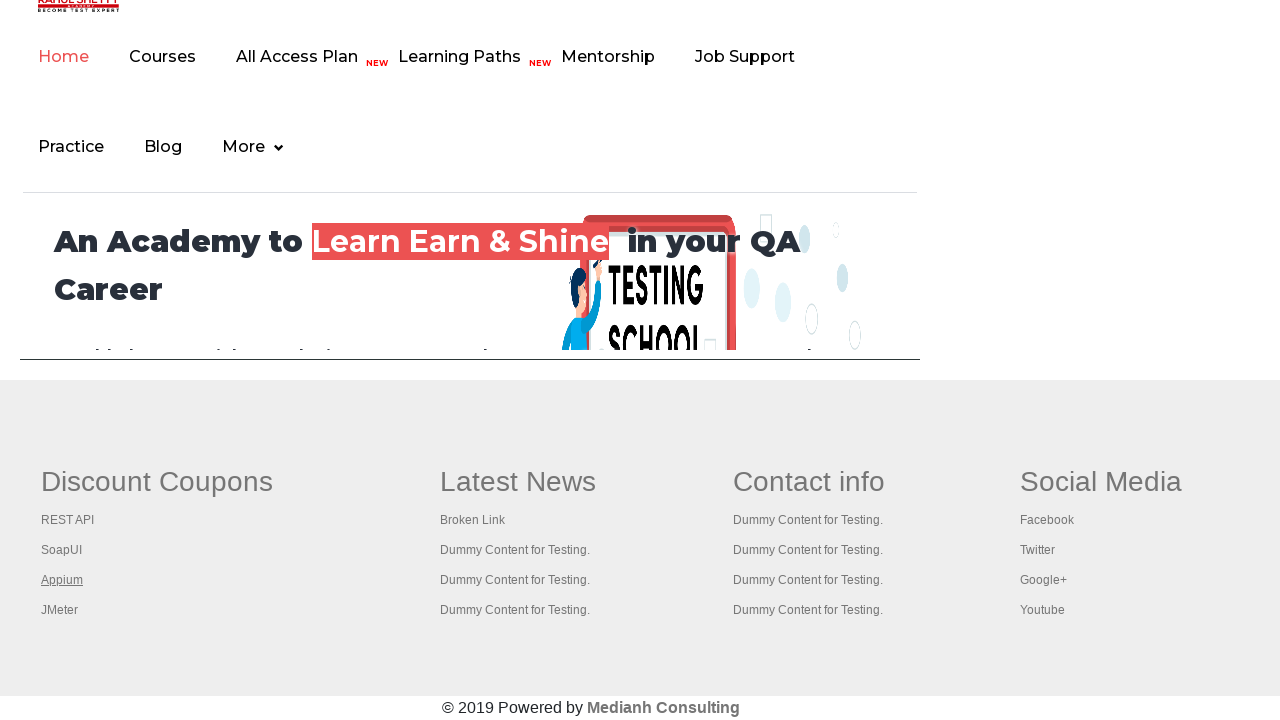

Waited 2 seconds for tab to load
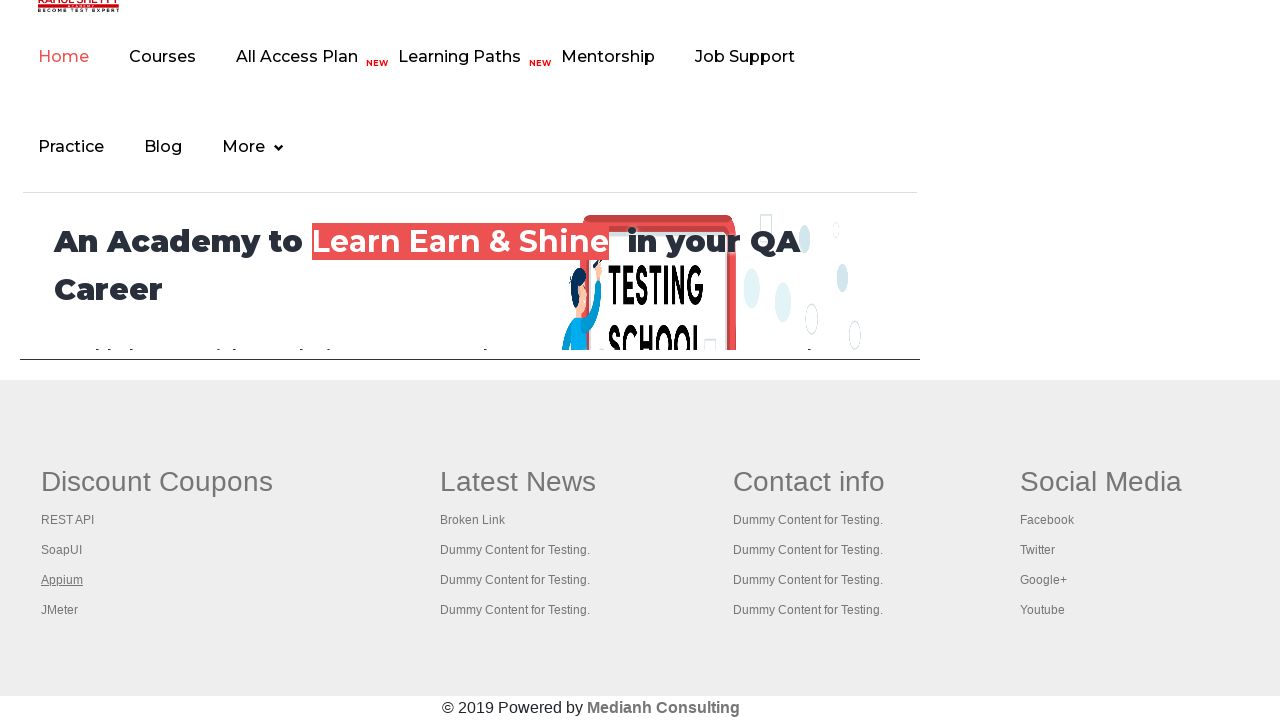

Opened link at index 4 in new tab using Ctrl+Click at (60, 610) on xpath=//div[@id='gf-BIG']//table/tbody/tr/td[1]/ul//a >> nth=4
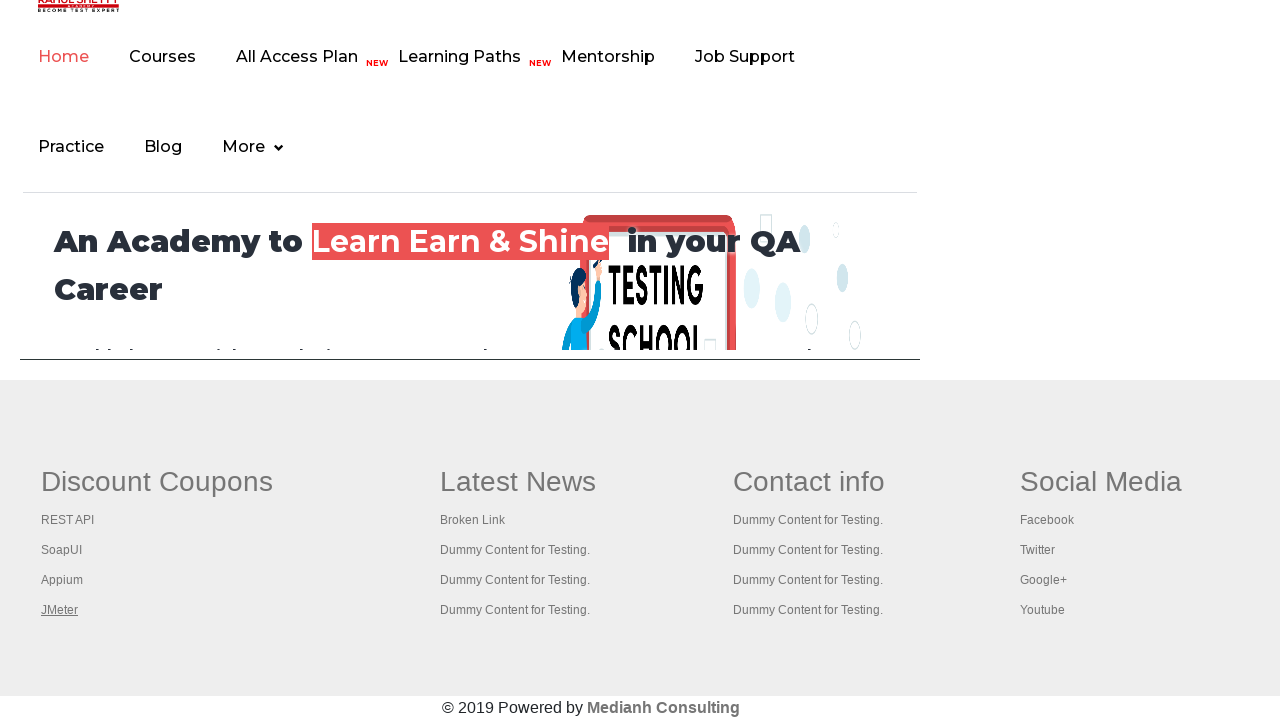

Waited 2 seconds for tab to load
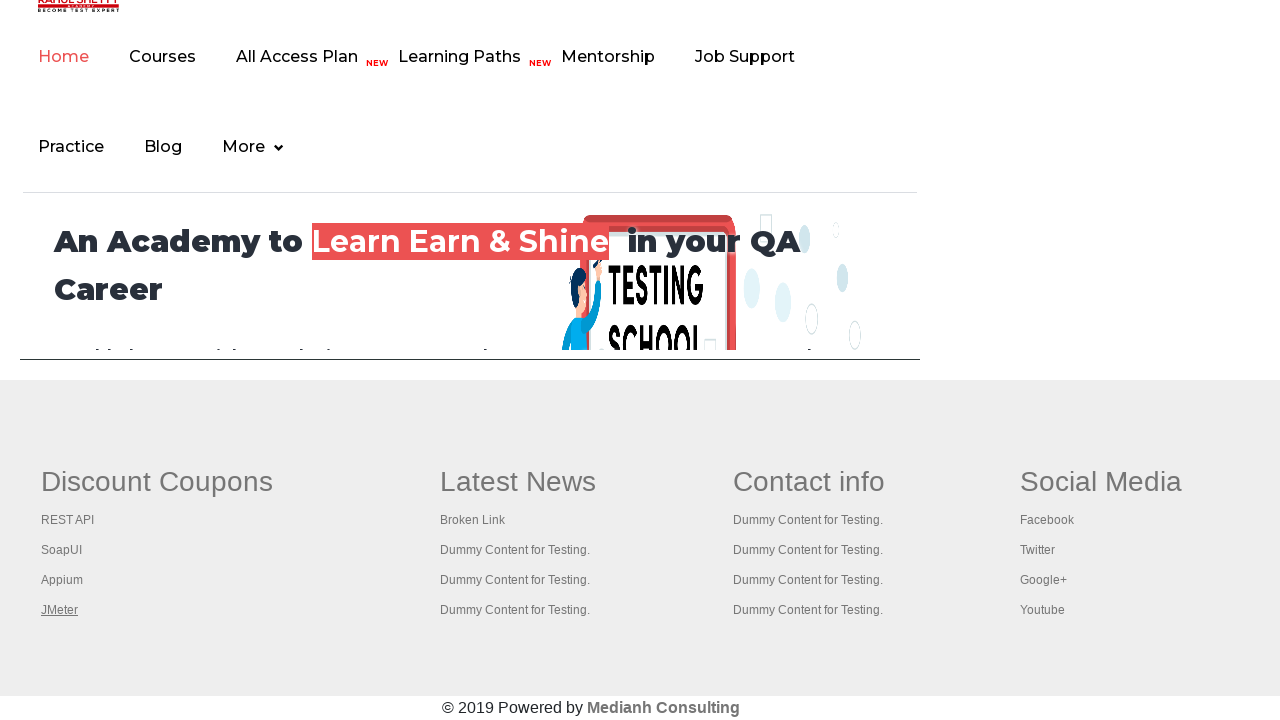

Retrieved all 5 open tabs from context
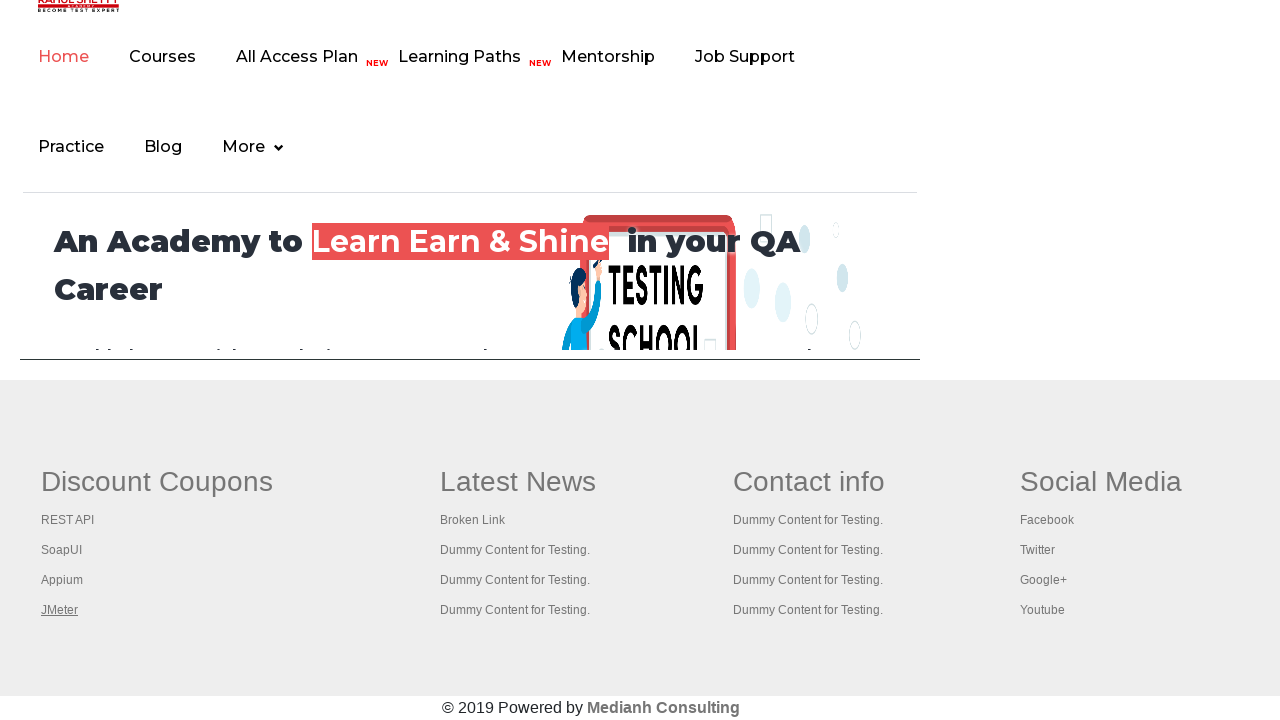

Brought tab to front
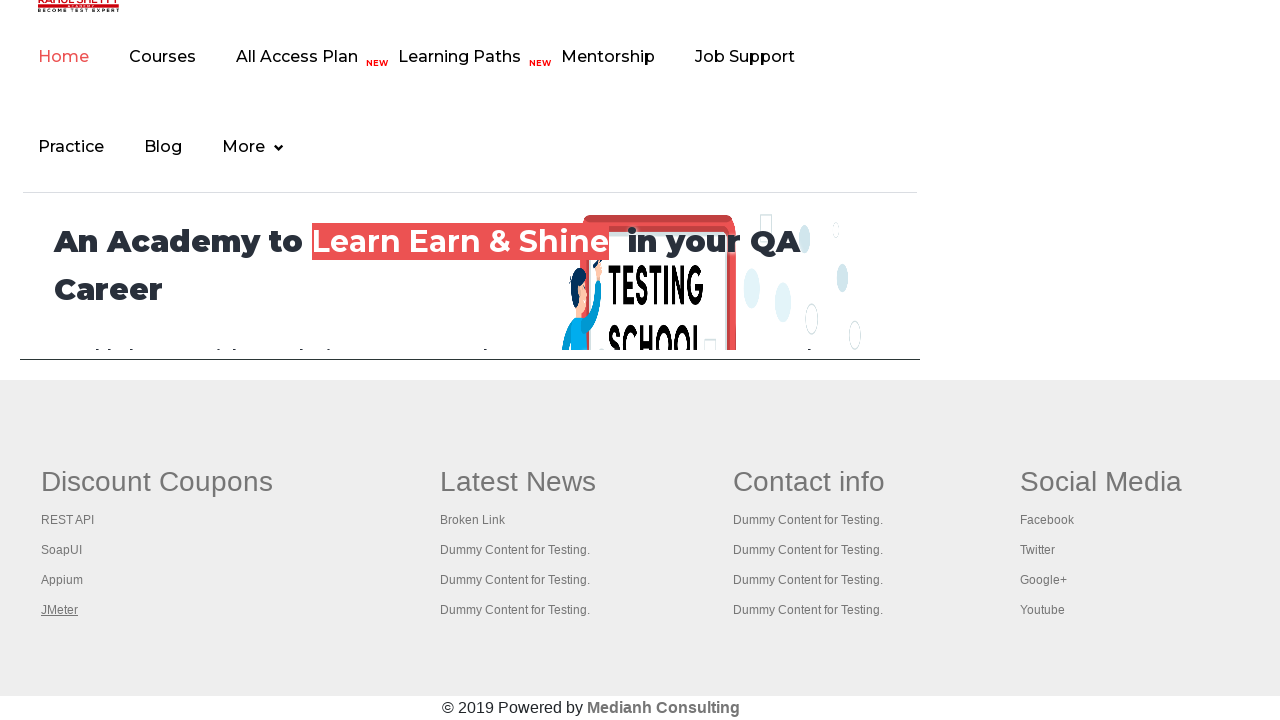

Tab finished loading DOM content
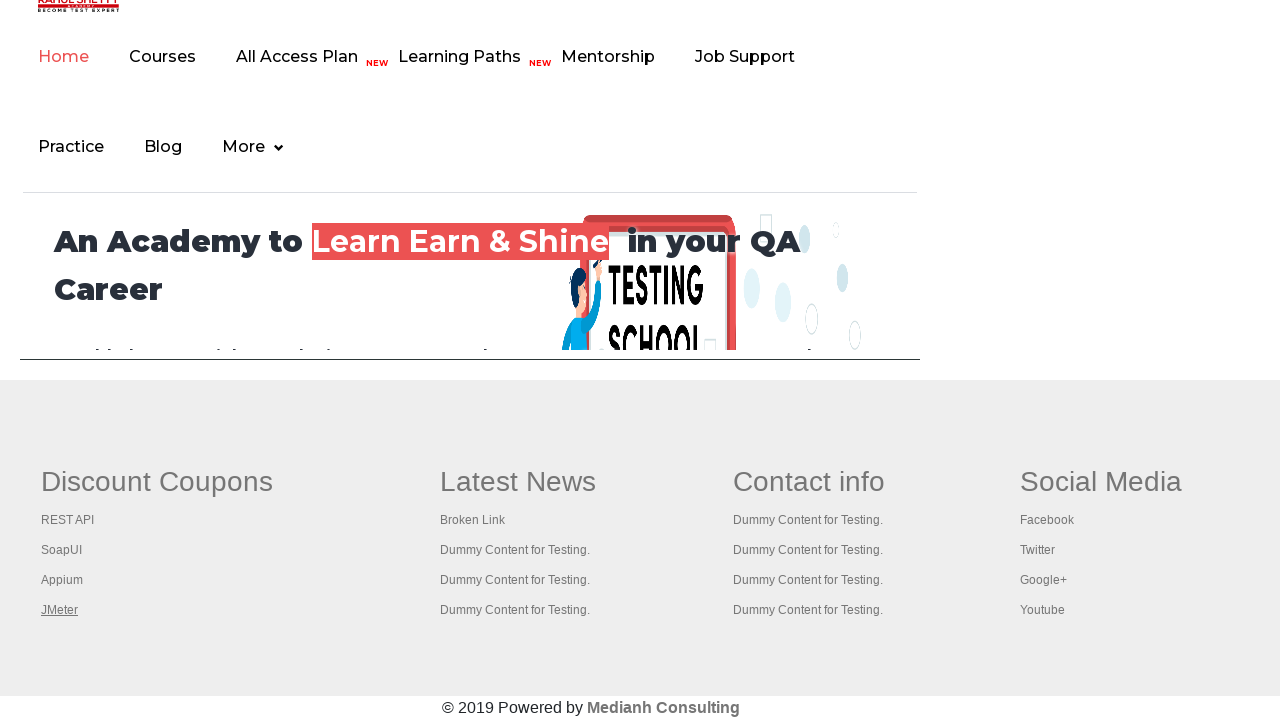

Brought tab to front
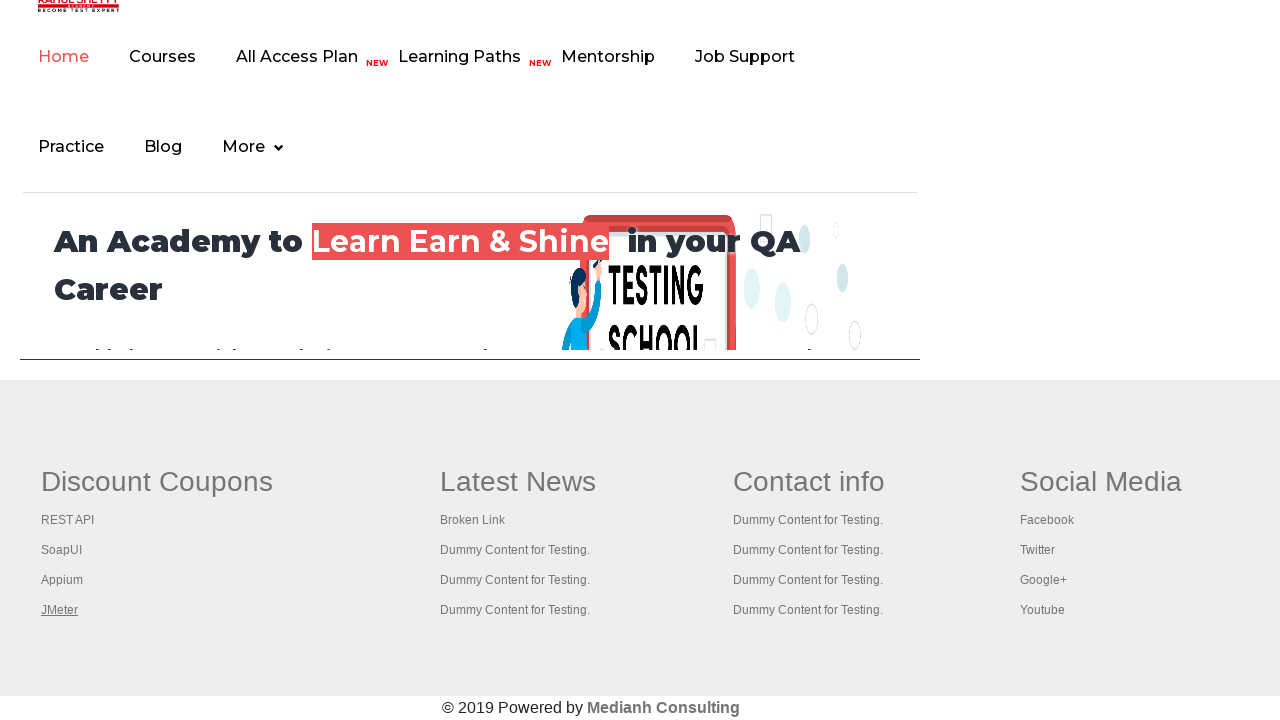

Tab finished loading DOM content
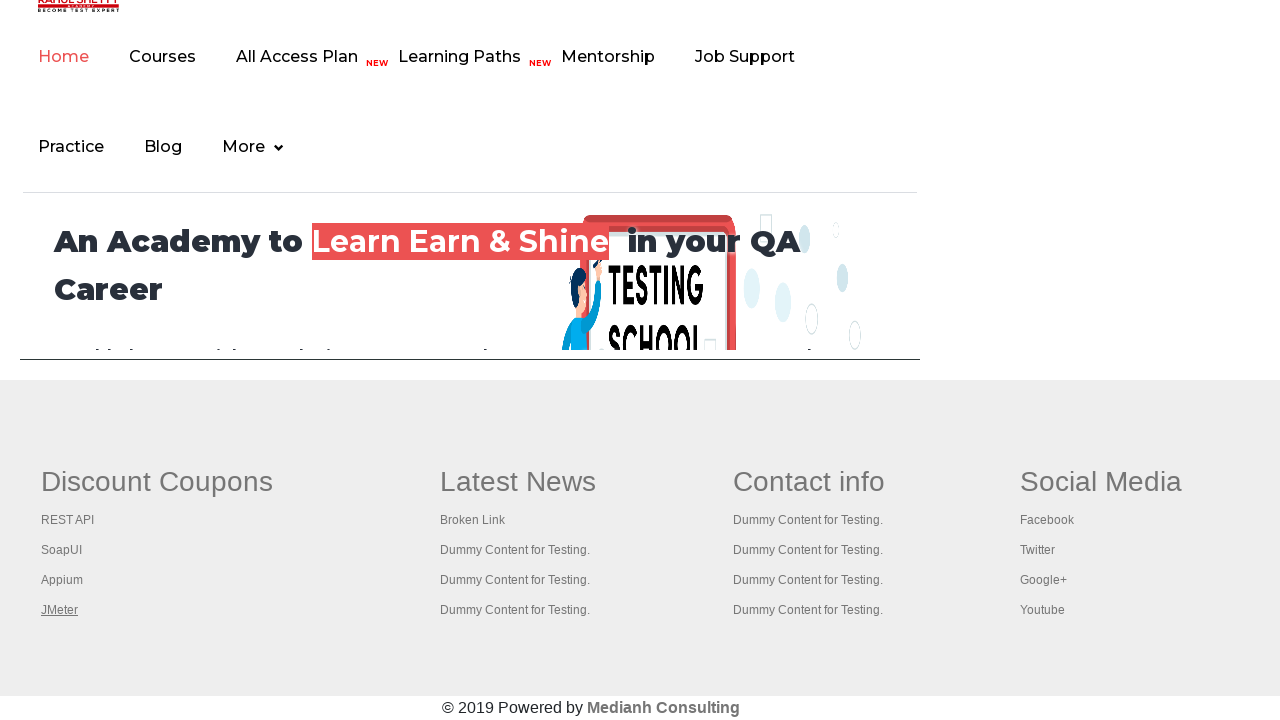

Brought tab to front
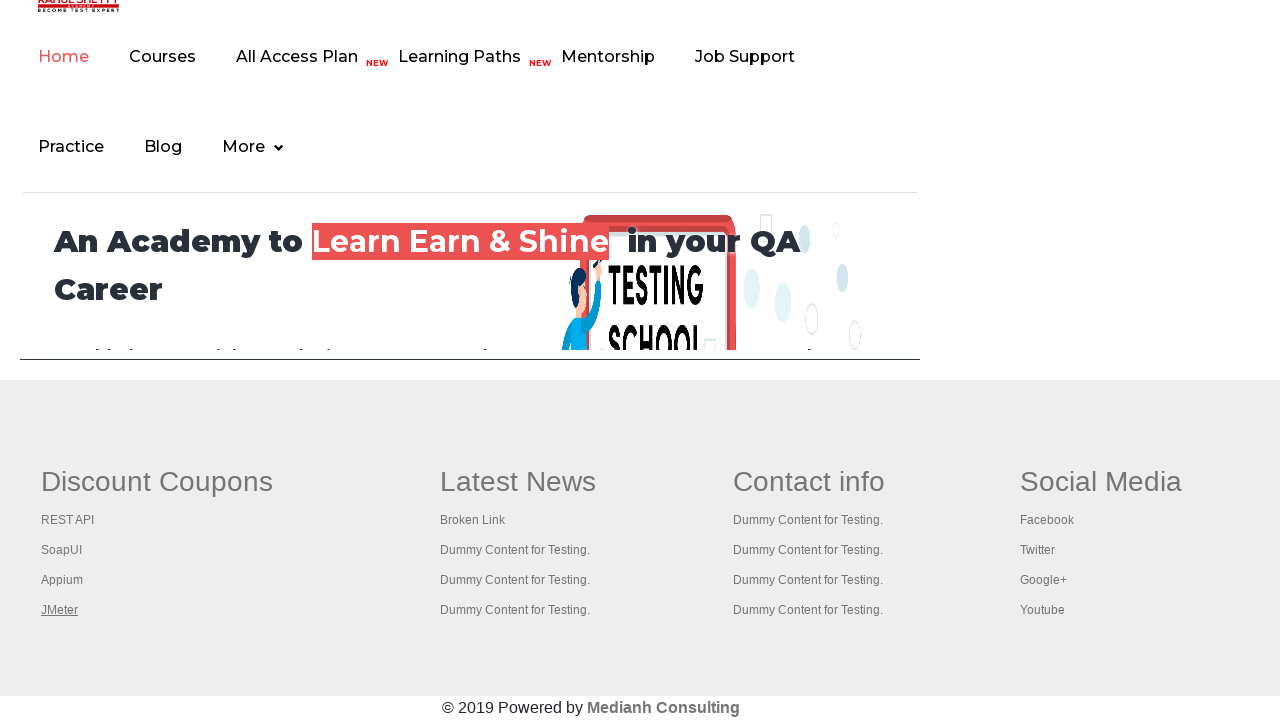

Tab finished loading DOM content
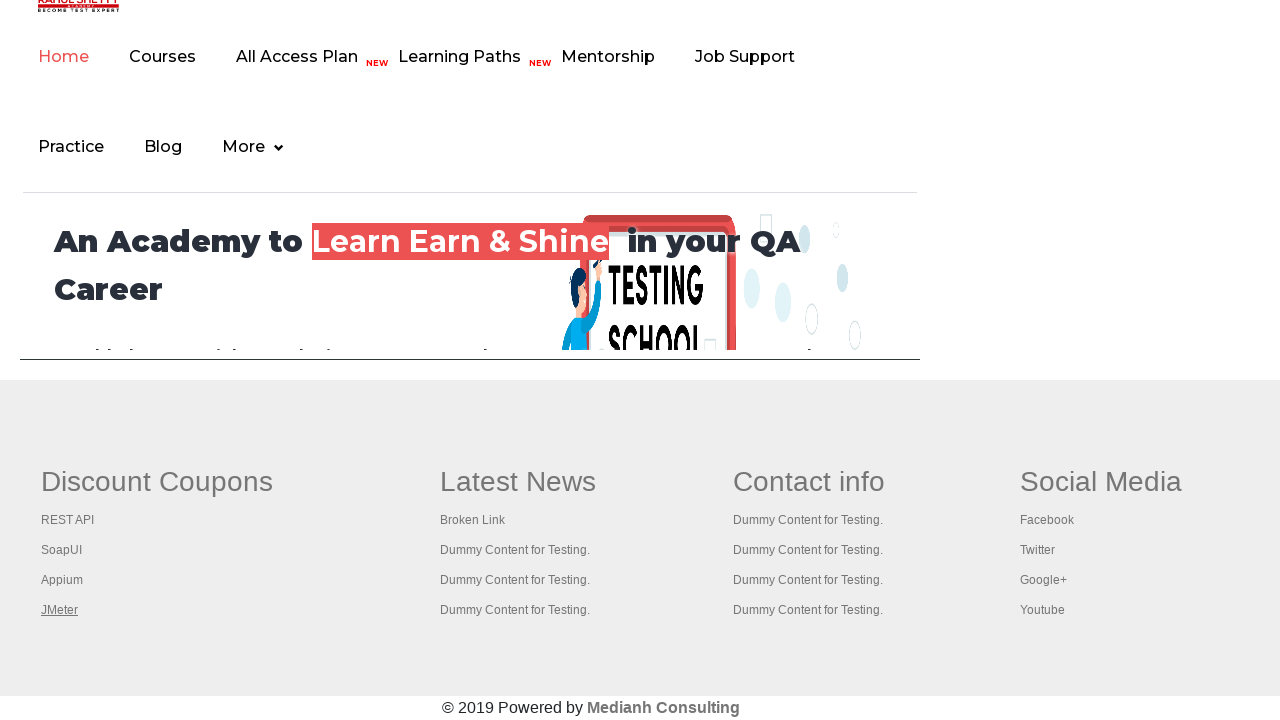

Brought tab to front
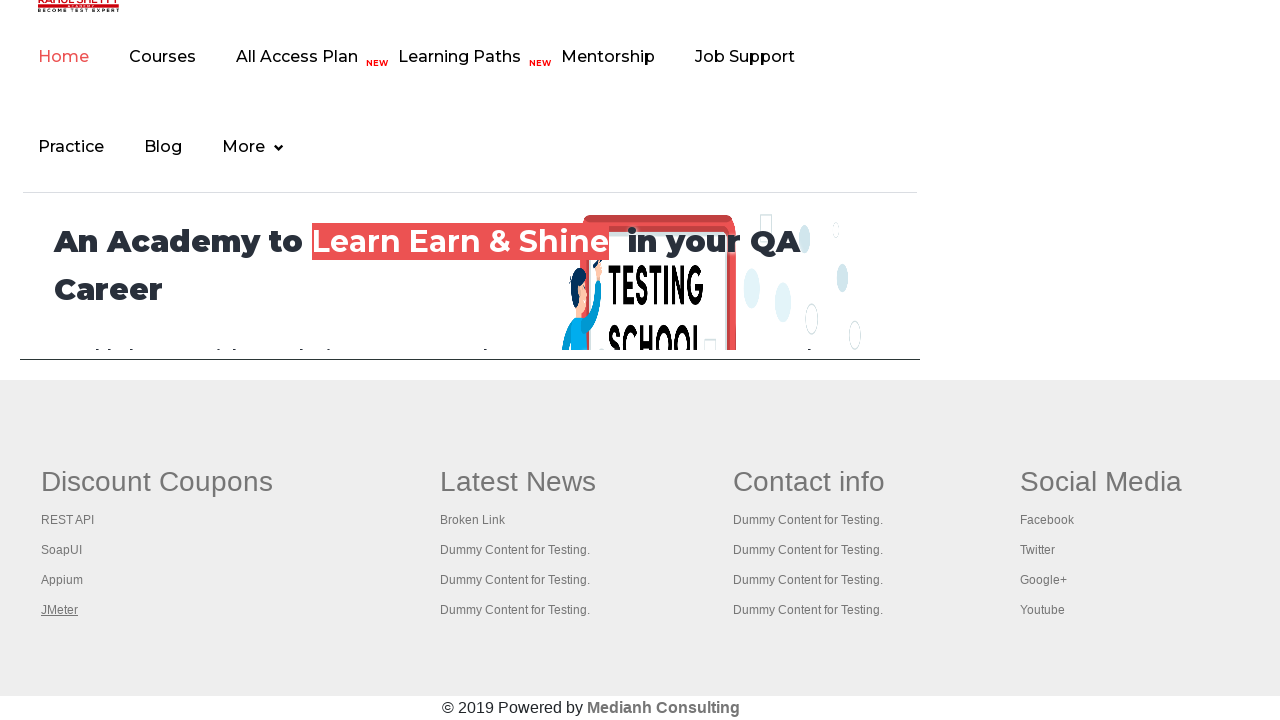

Tab finished loading DOM content
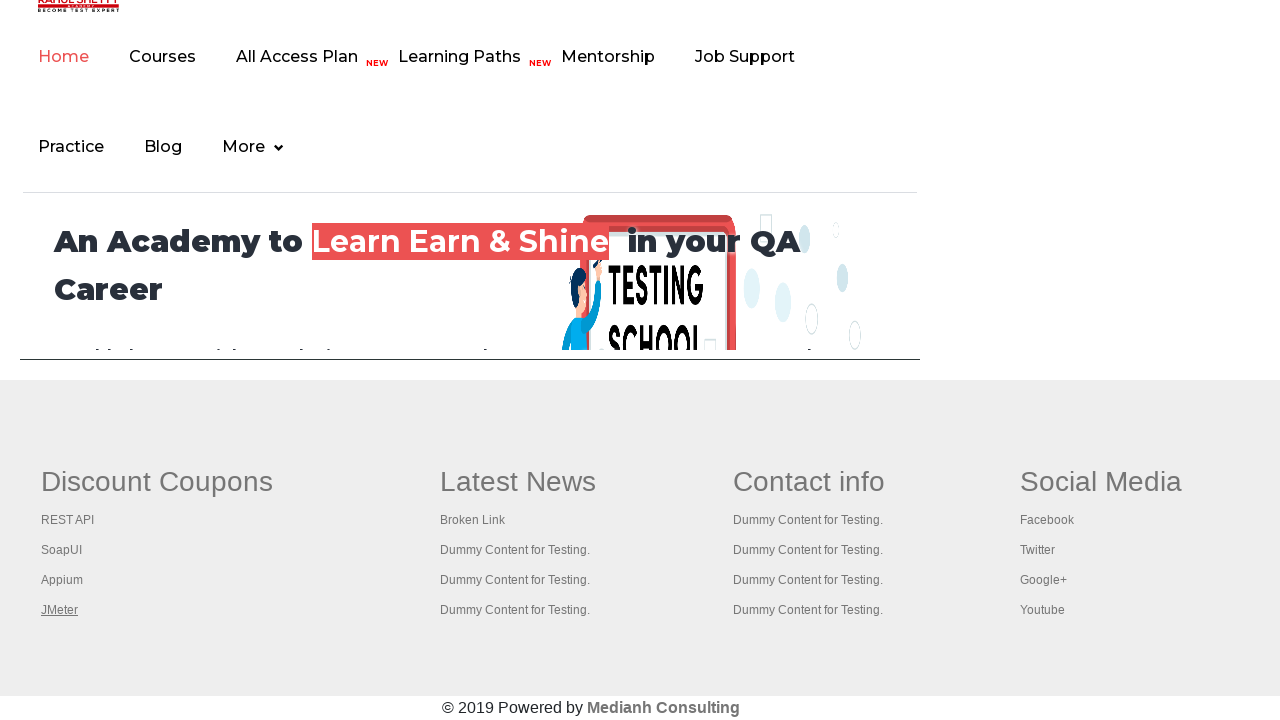

Brought tab to front
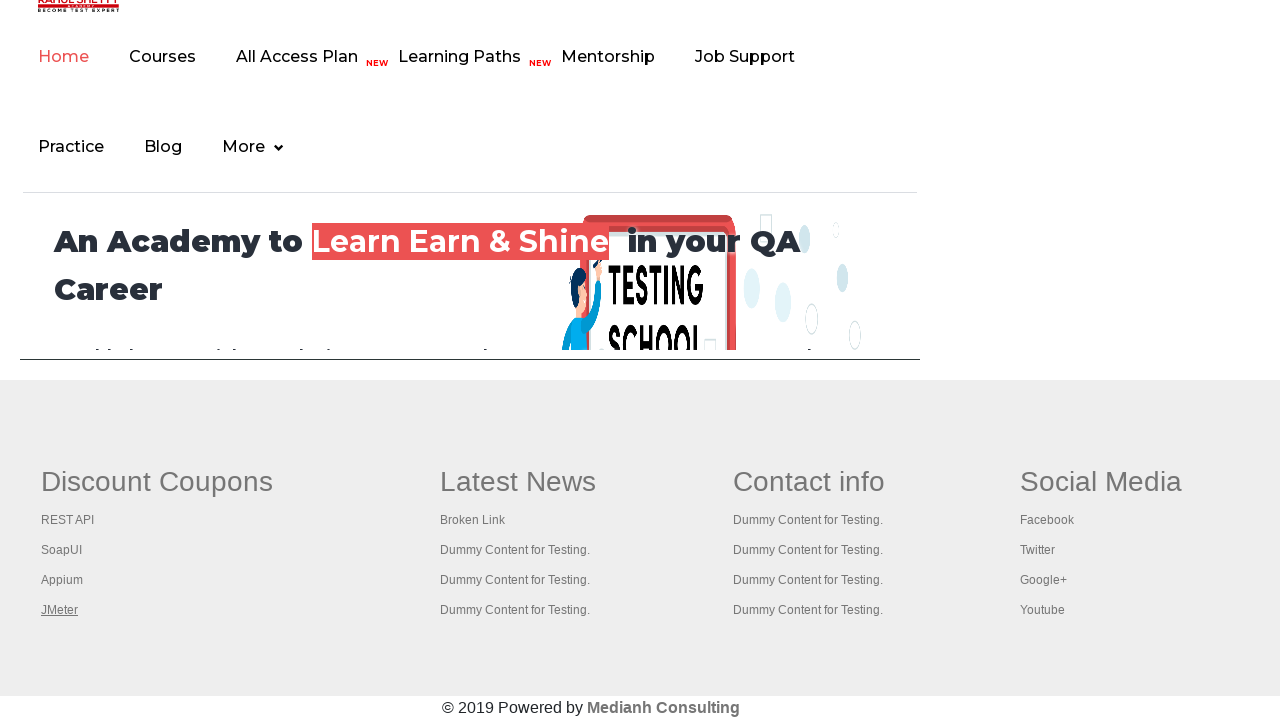

Tab finished loading DOM content
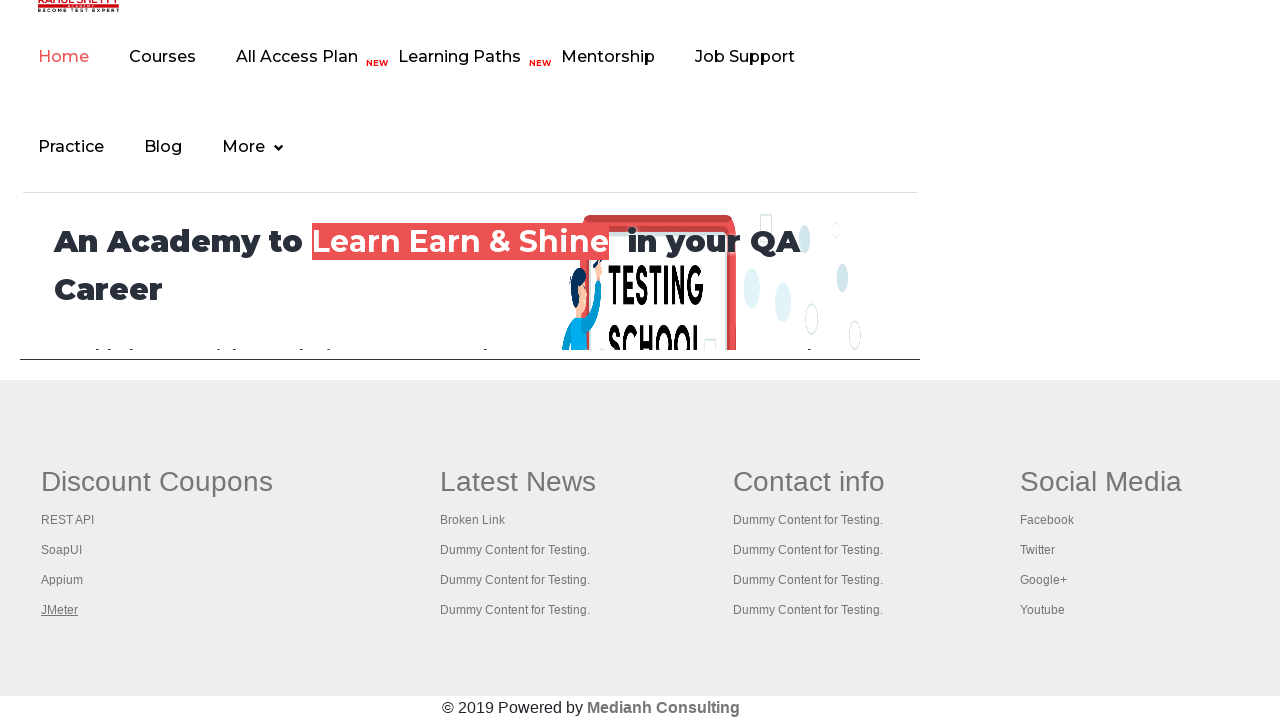

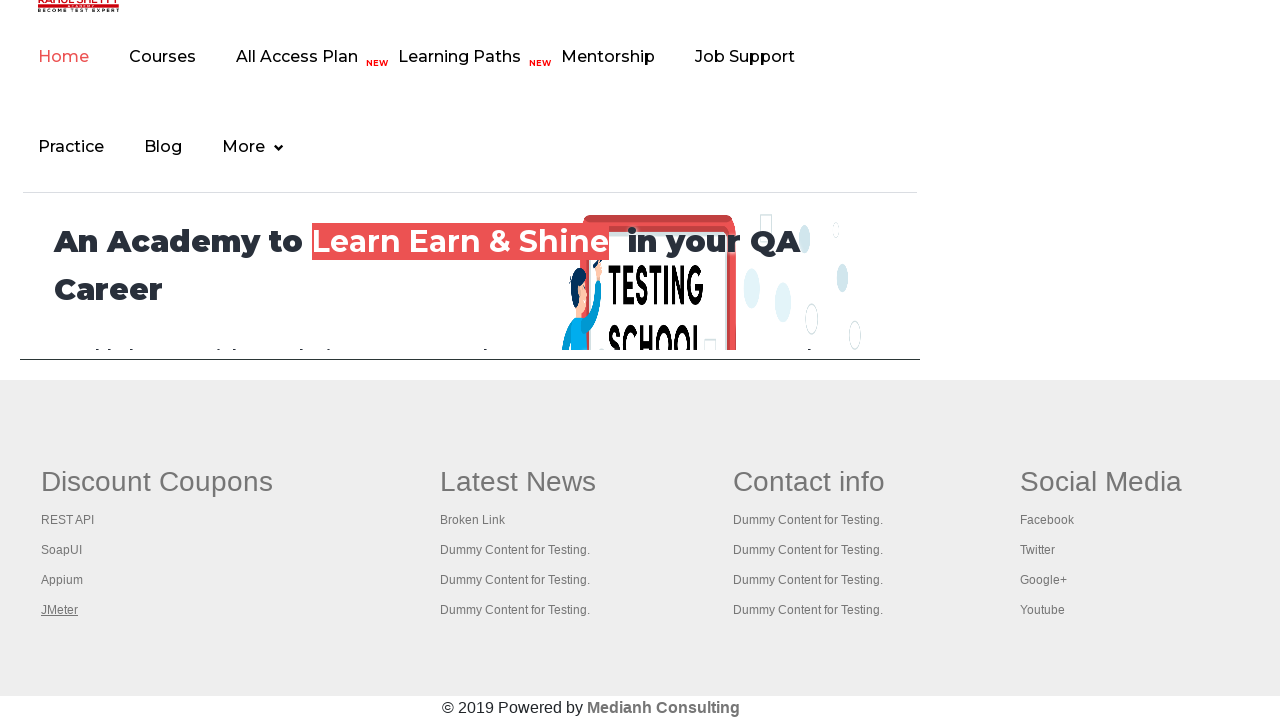